Tests JavaScript prompt popup functionality on w3schools by navigating to a demo page, switching to an iframe, clicking a button to trigger a prompt, and entering text into the prompt dialog.

Starting URL: https://www.w3schools.com/jsref/tryit.asp?filename=tryjsref_prompt

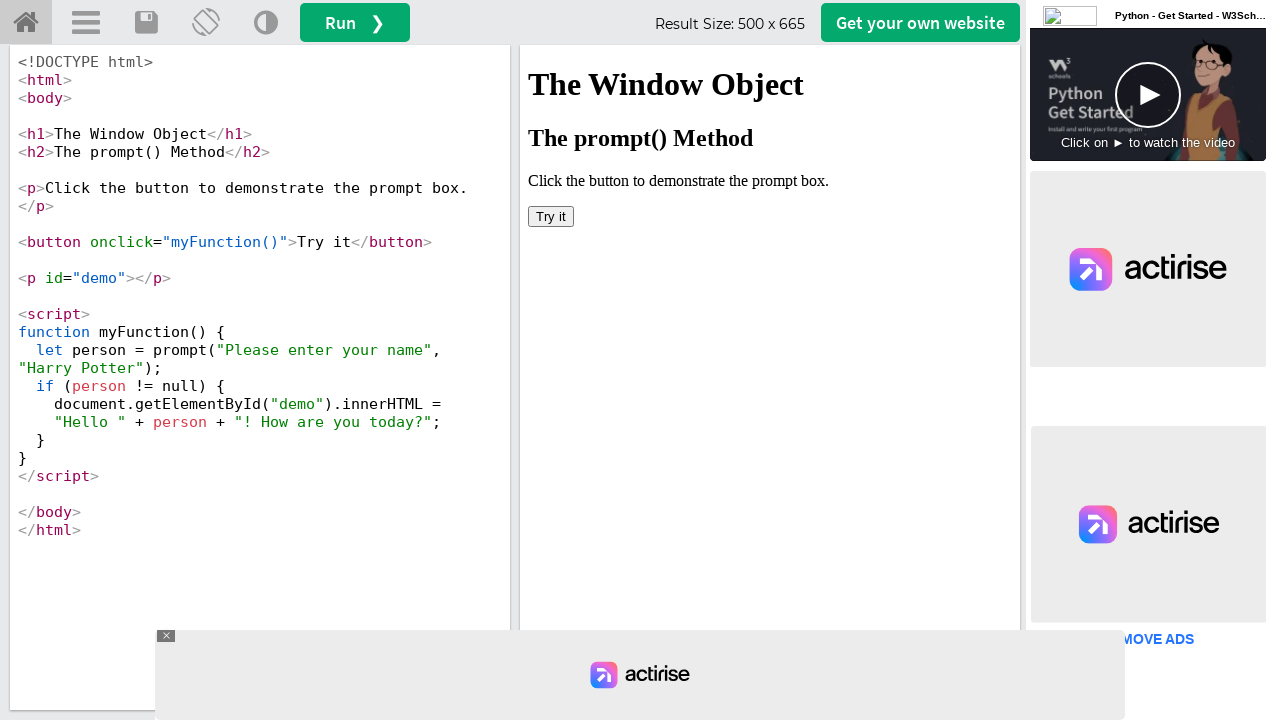

Registered dialog handler to accept prompt with 'Selenium'
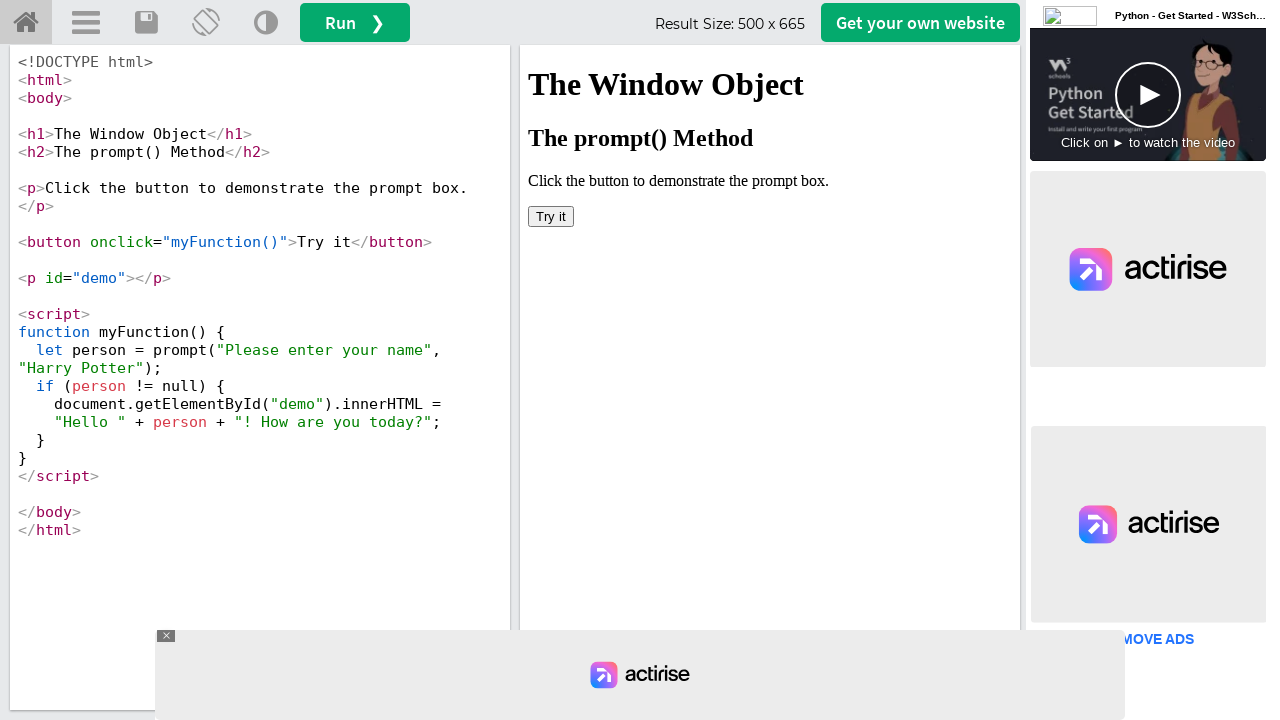

Located iframe with selector '#iframeResult'
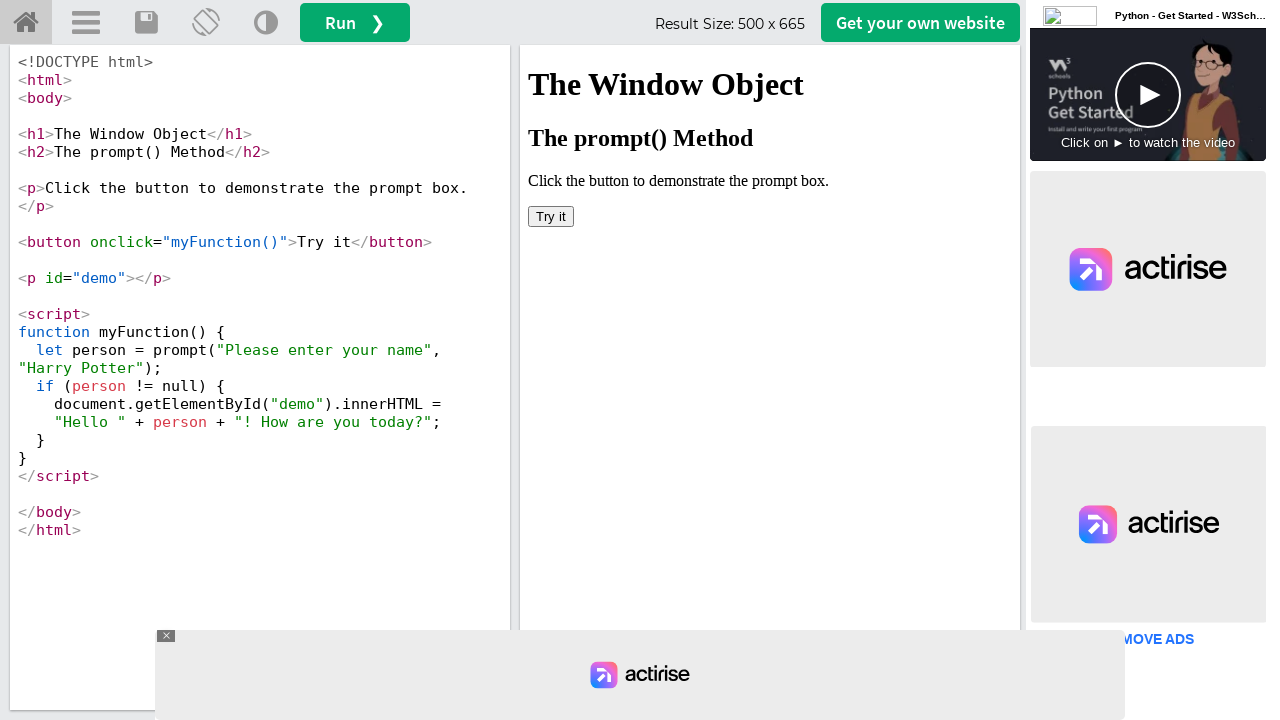

Clicked 'Try it' button to trigger JavaScript prompt at (551, 216) on #iframeResult >> internal:control=enter-frame >> button:has-text('Try it')
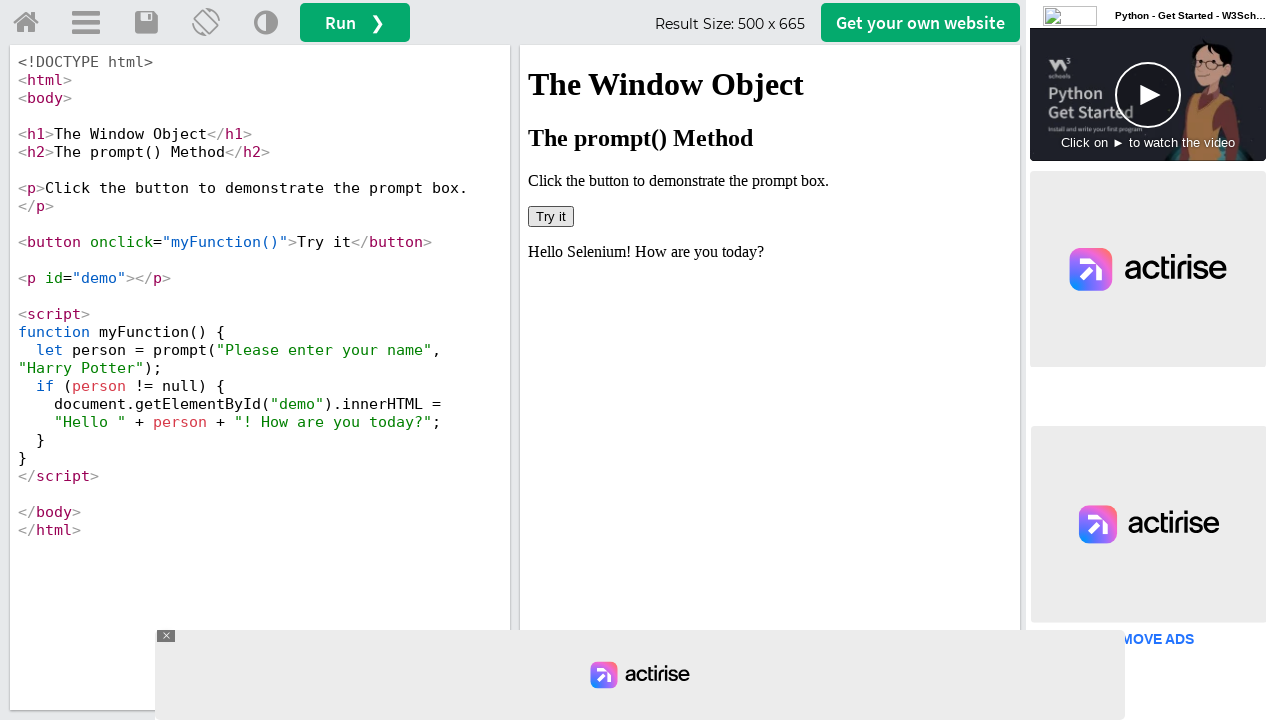

Waited 1000ms for prompt dialog interaction to complete
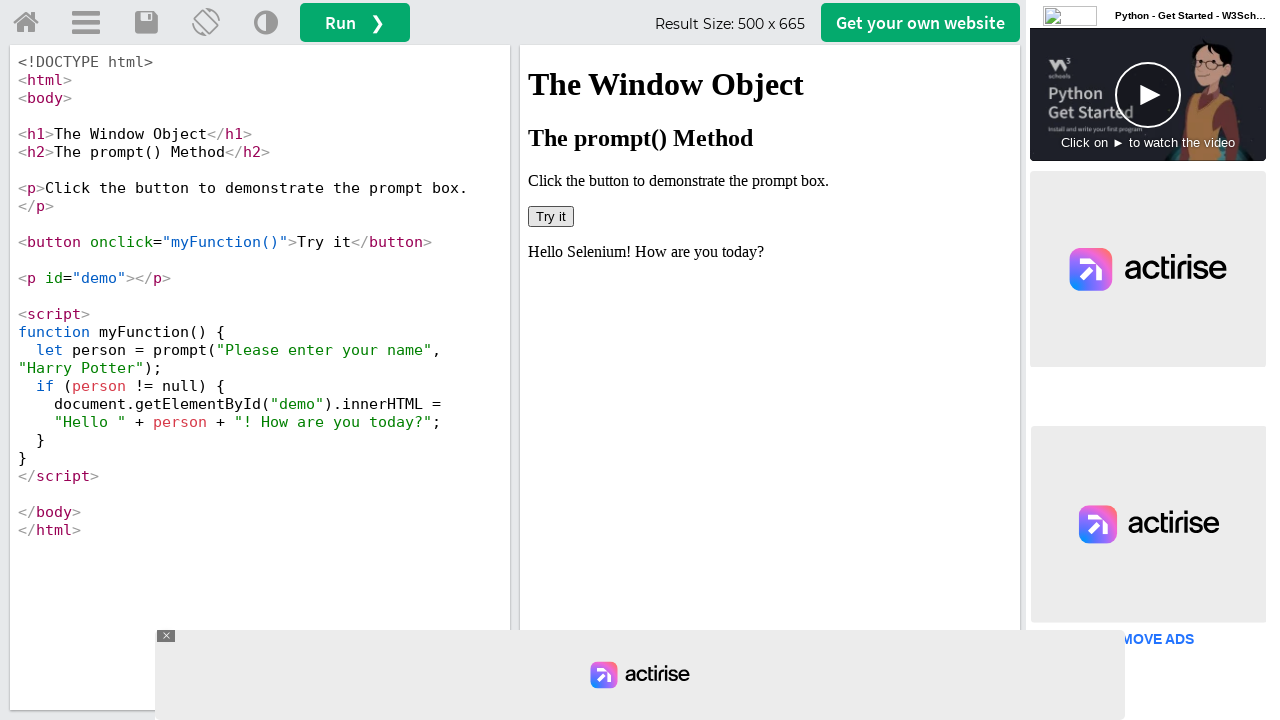

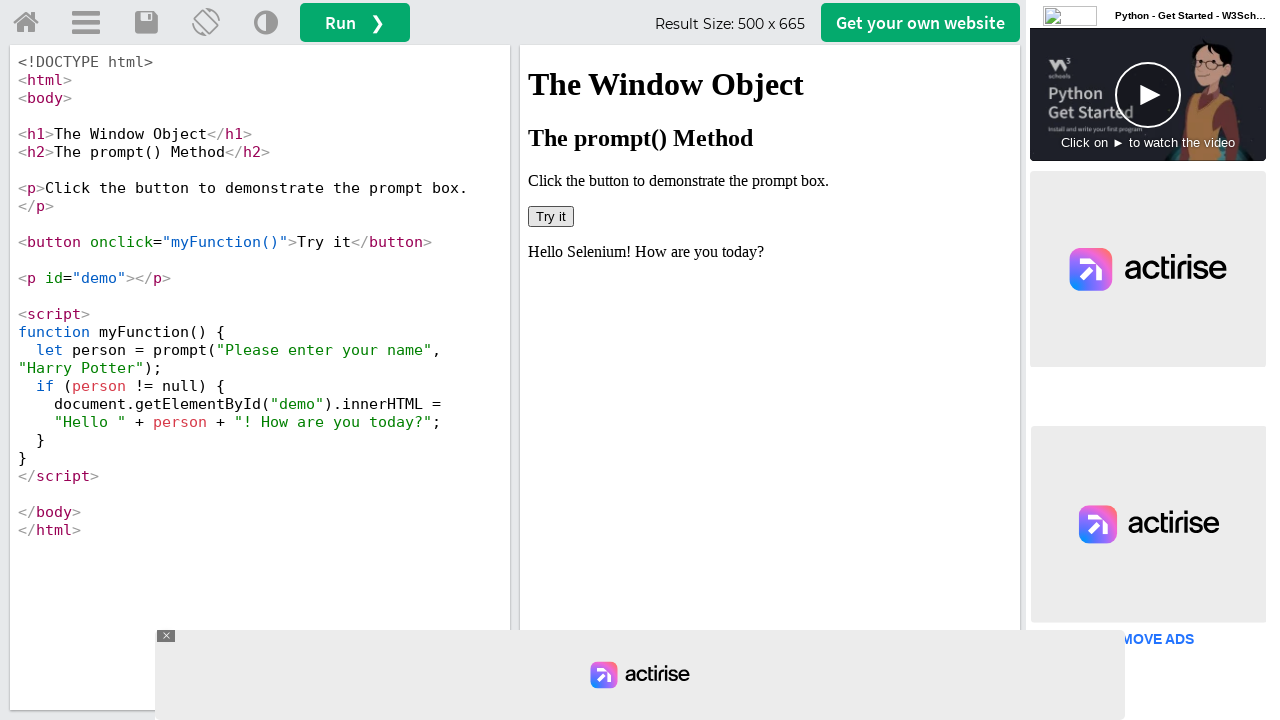